Navigates to DemoBlaze website and verifies the page title

Starting URL: https://www.demoblaze.com/

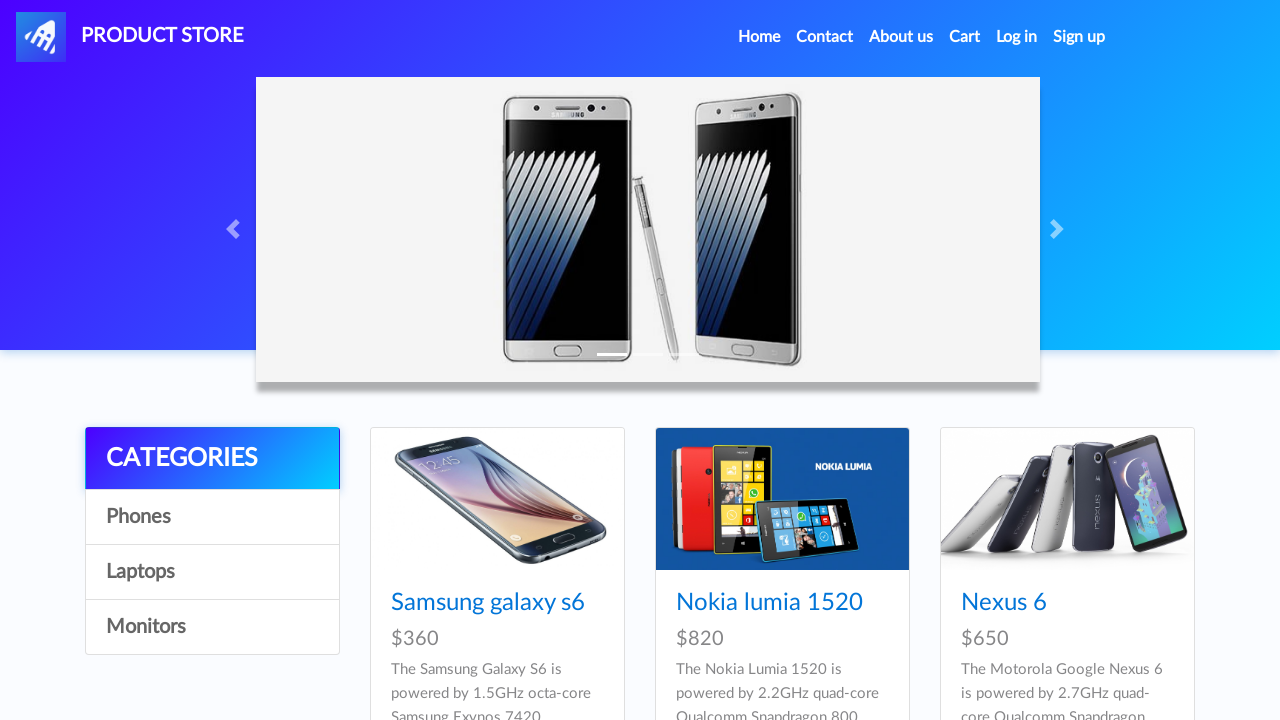

Retrieved page title
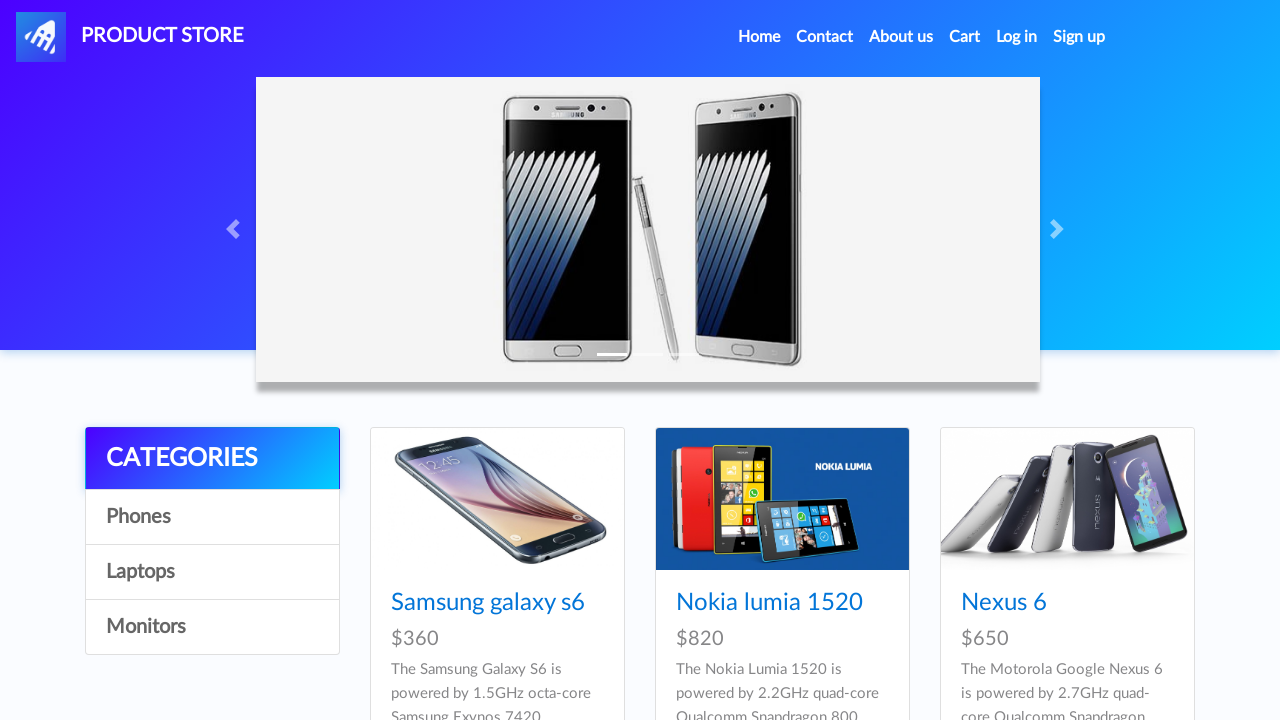

Page title verified as 'STORE' - correct website
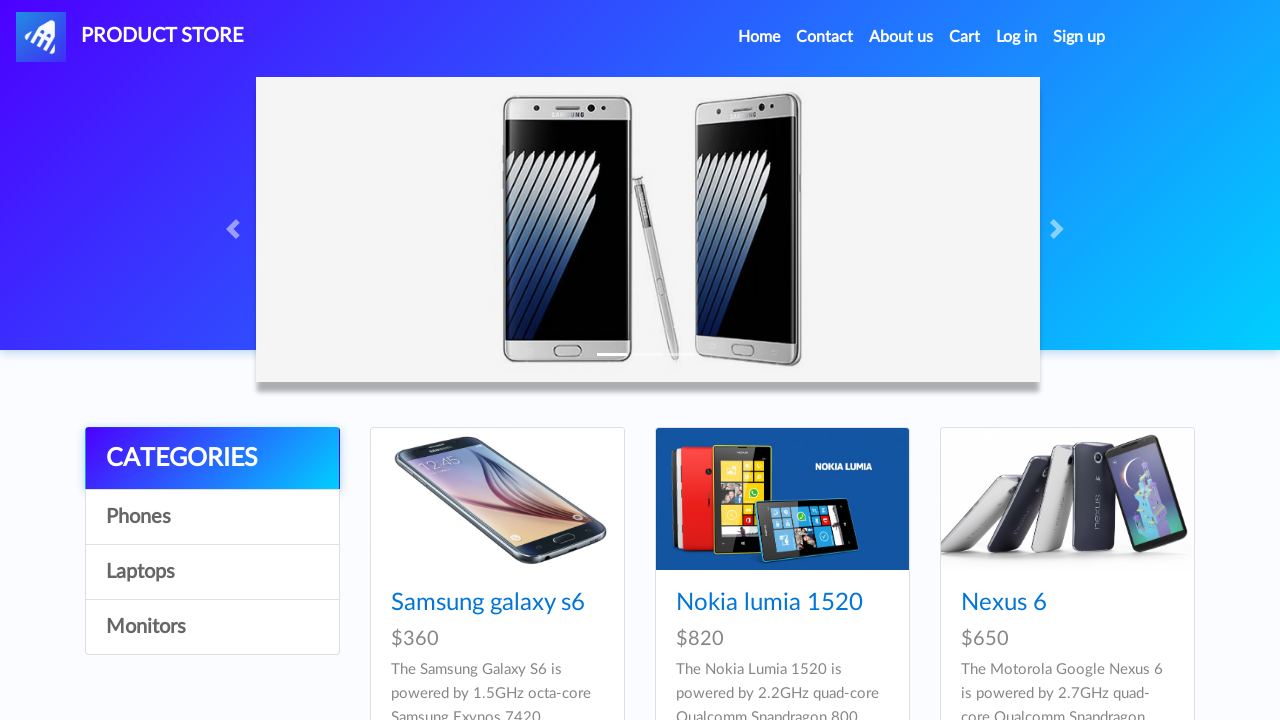

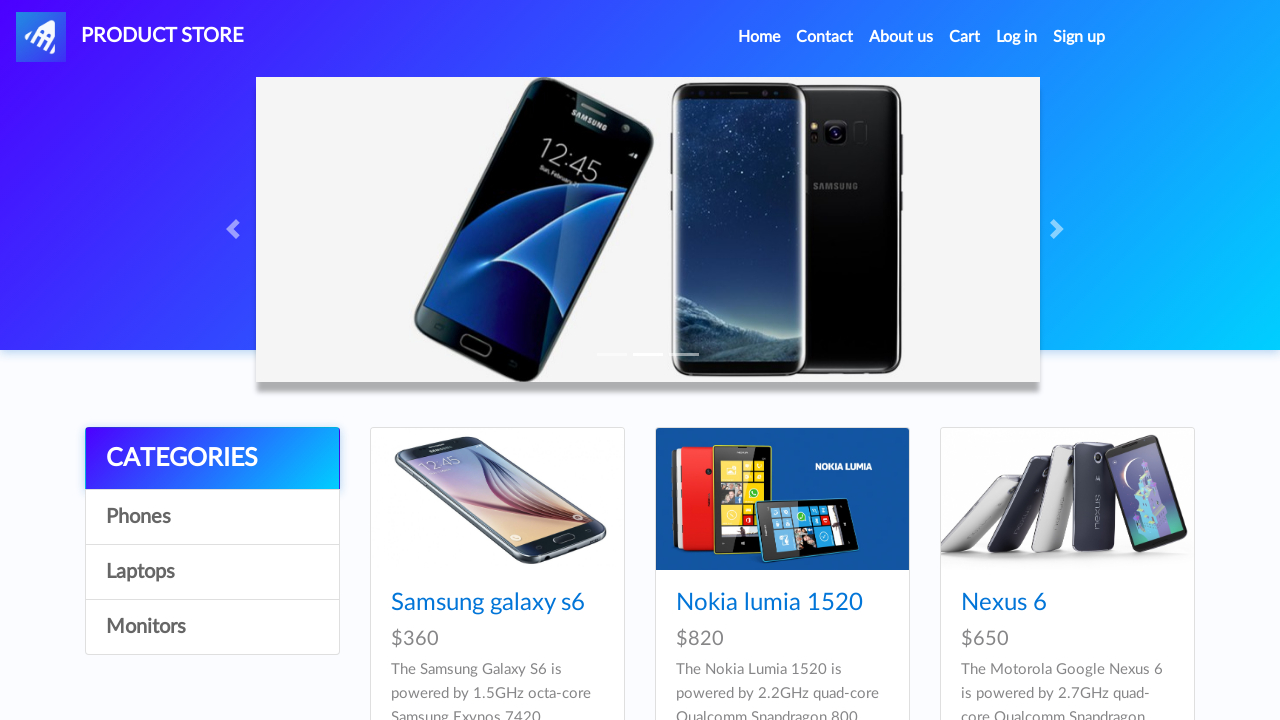